Tests product quantity modification by viewing a product, changing quantity to 4, and adding to cart

Starting URL: http://automationexercise.com

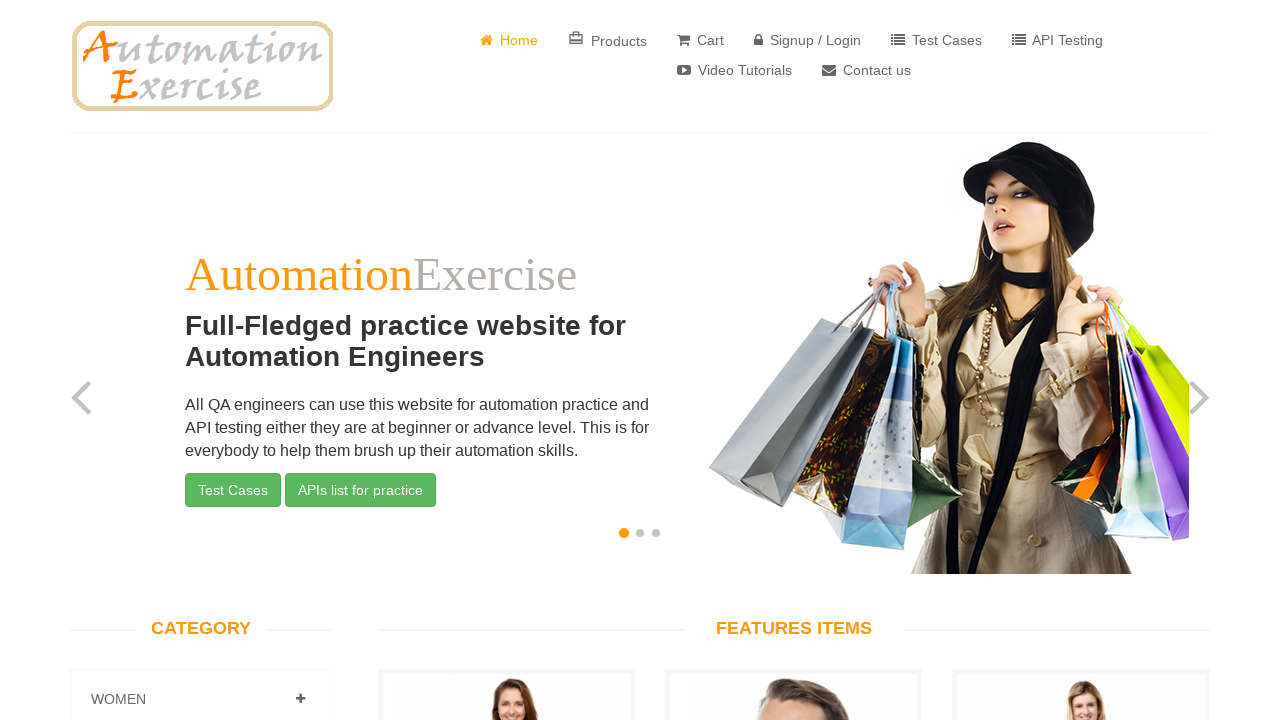

Clicked View Product button for a specific product at (1081, 361) on xpath=/html/body/section[2]/div[1]/div/div[2]/div[1]/div[4]/div/div[2]/ul/li/a
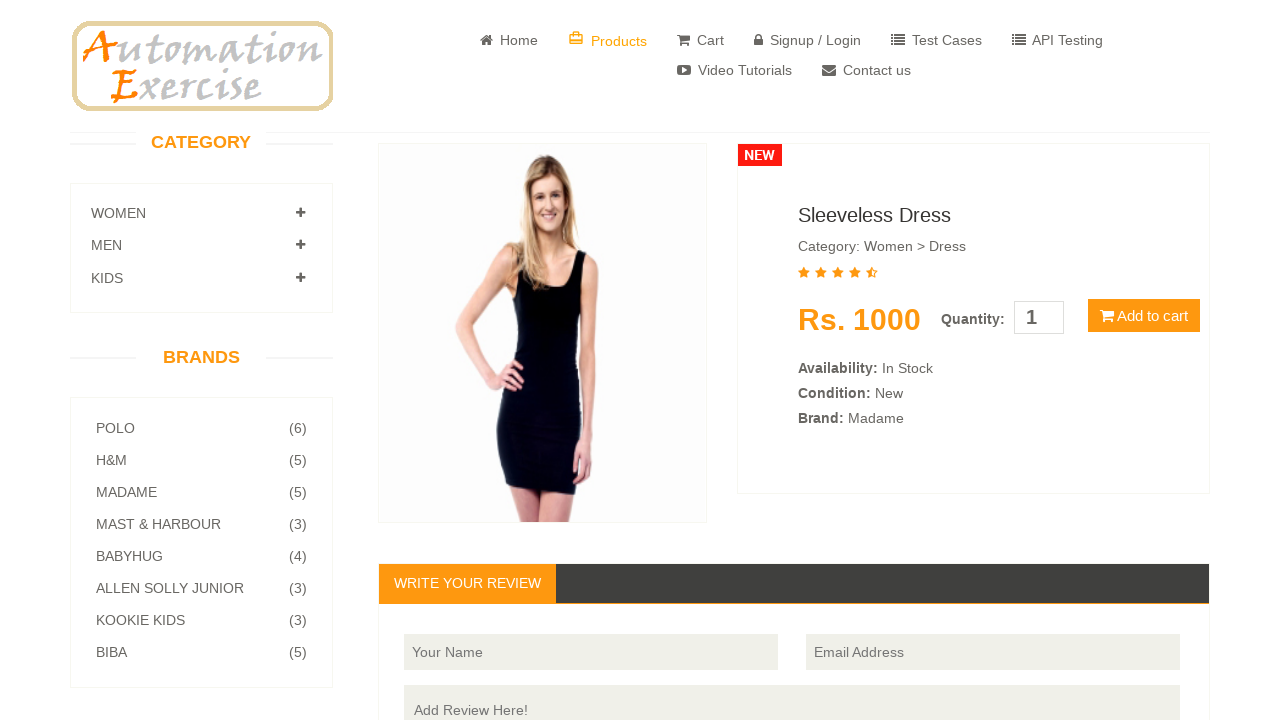

Product page loaded successfully
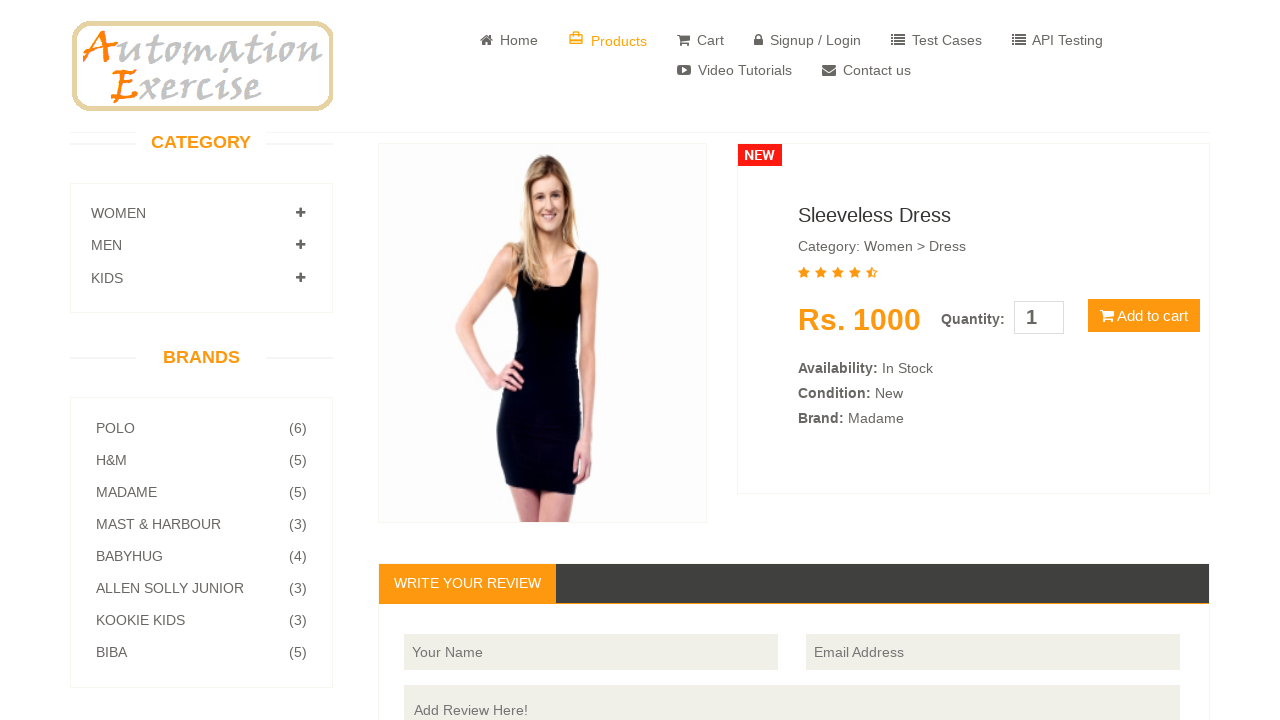

Cleared quantity field on #quantity
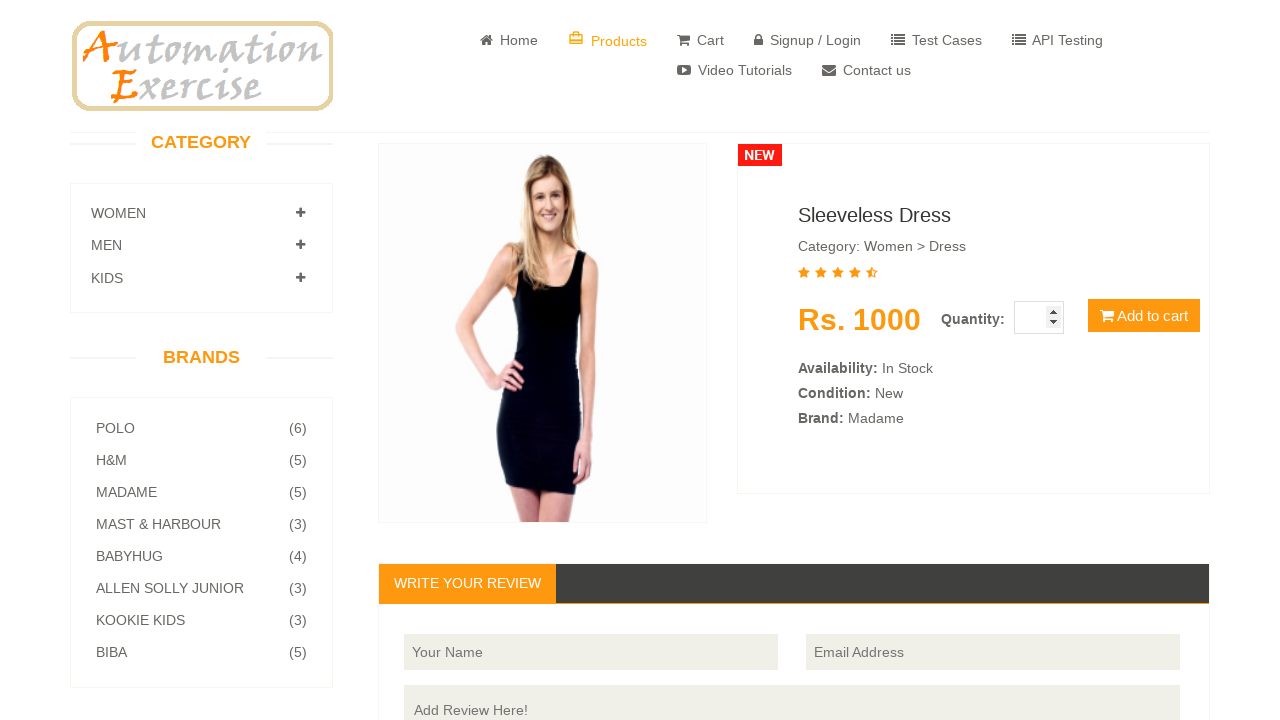

Set product quantity to 4 on #quantity
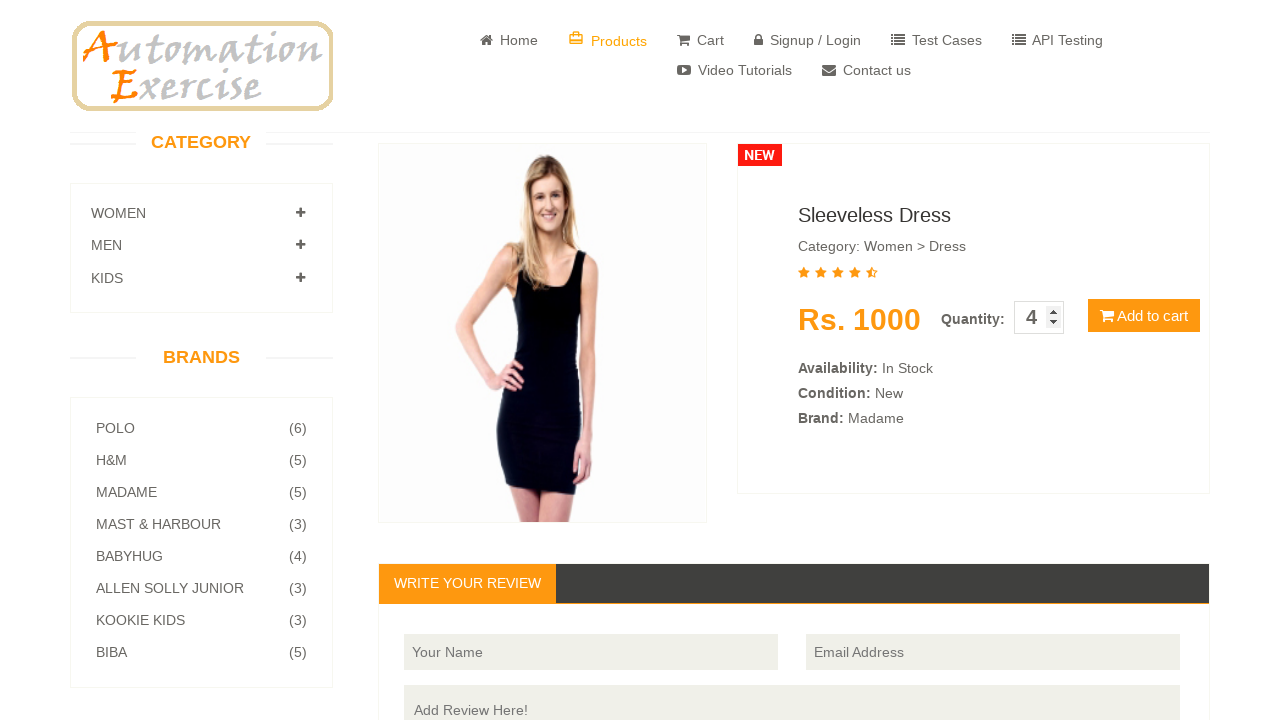

Clicked Add to cart button at (1144, 316) on xpath=/html/body/section/div/div/div[2]/div[2]/div[2]/div/span/button
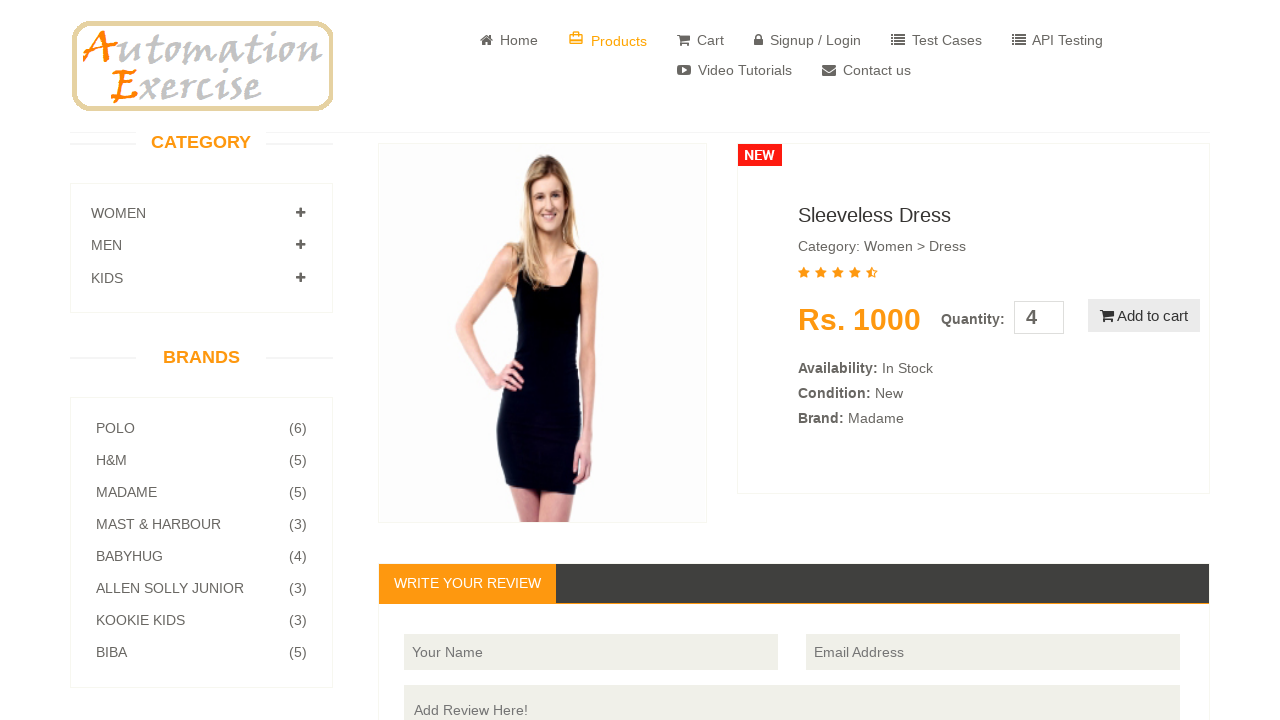

Cart modal appeared with product added
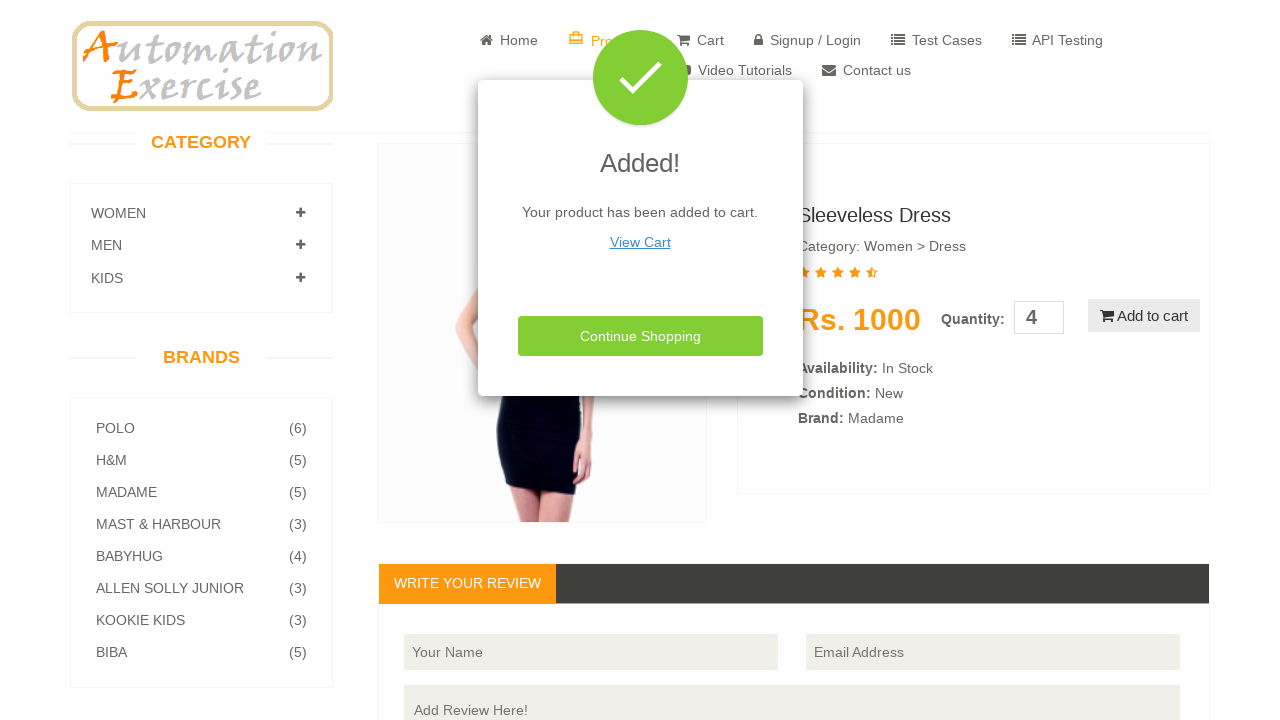

Clicked View Cart link in modal at (640, 242) on xpath=//*[@id='cartModal']/div/div/div[2]/p[2]/a/u
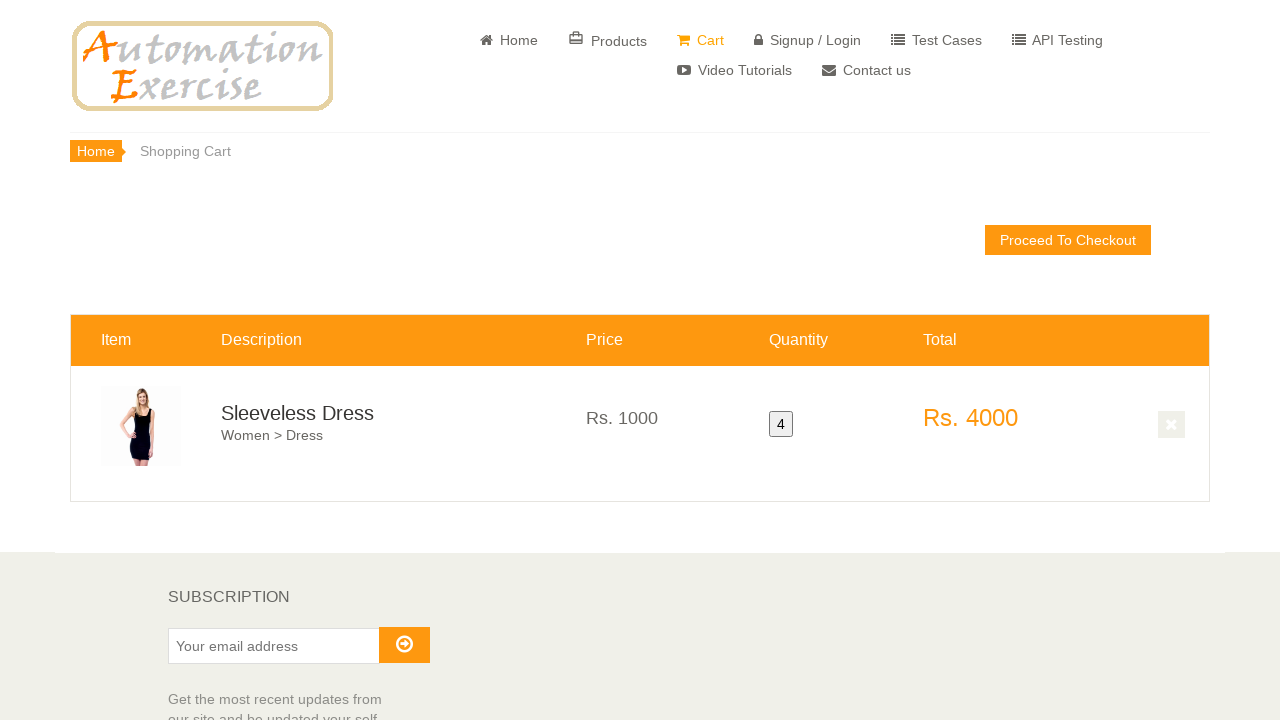

Cart page loaded and product with quantity 4 is visible
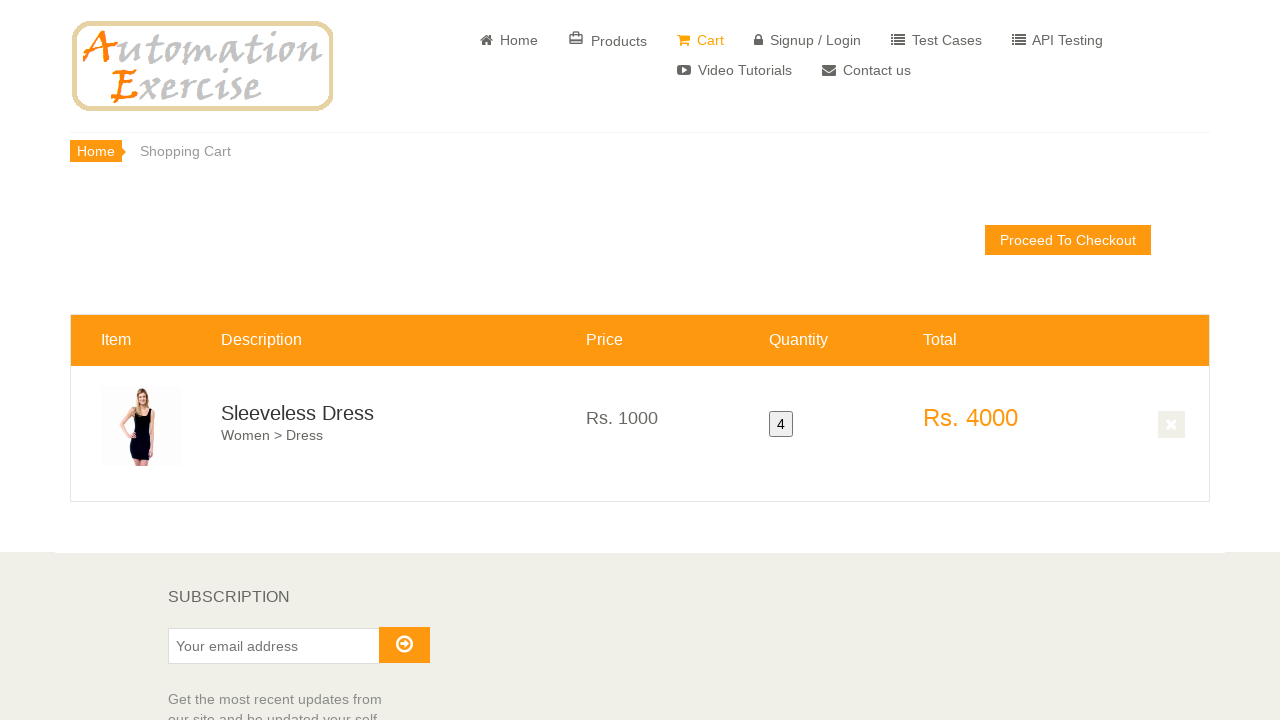

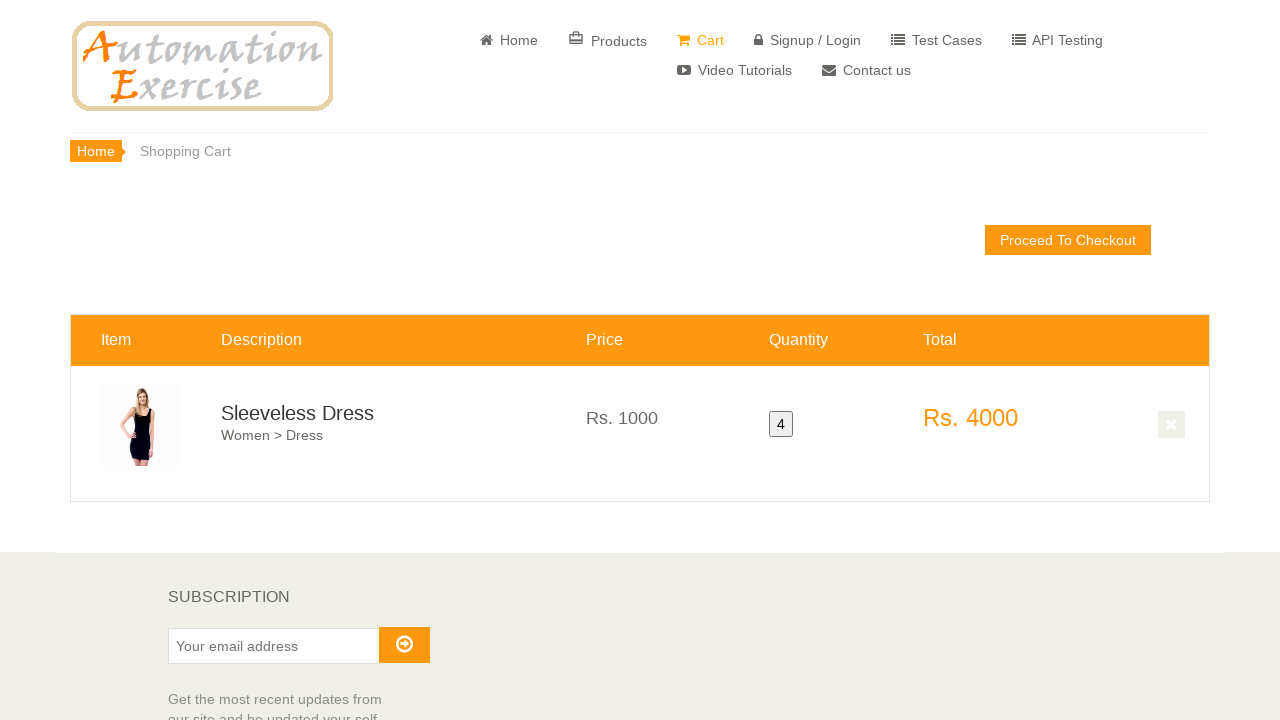